Tests opening and closing the small modal dialog by clicking the show button and then the close button

Starting URL: https://demoqa.com/modal-dialogs

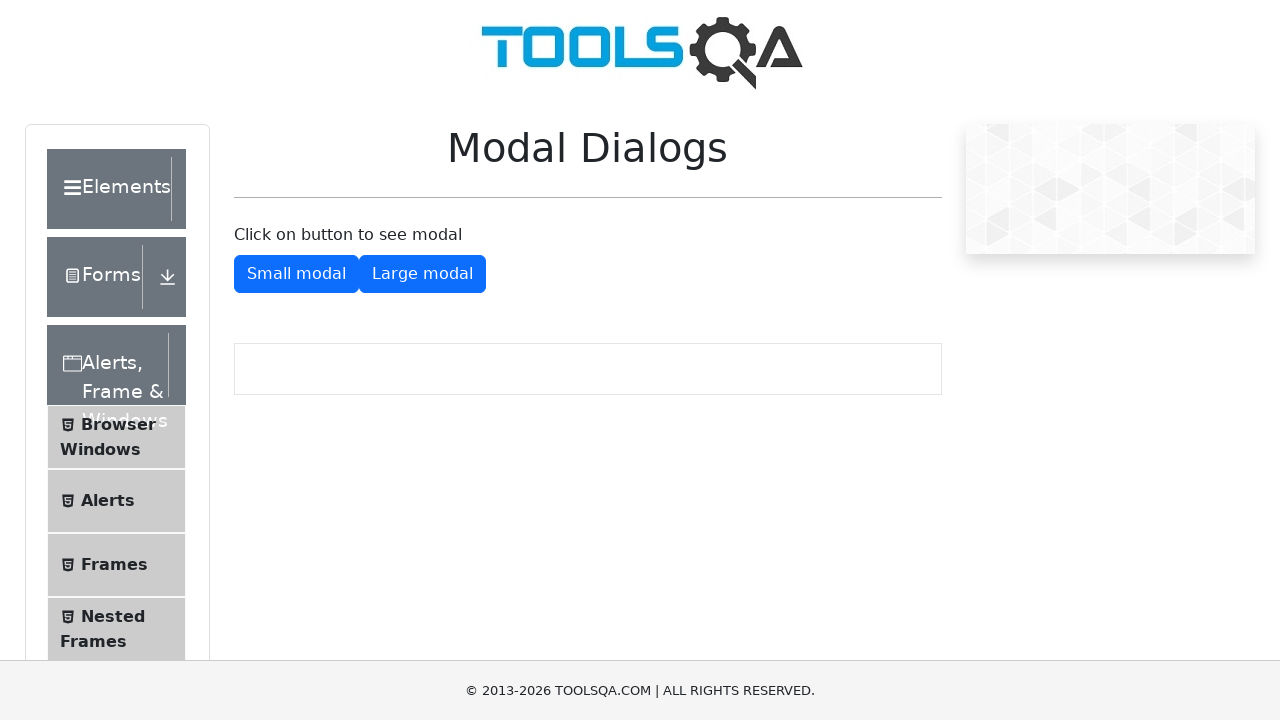

Clicked show button to open small modal at (296, 274) on #showSmallModal
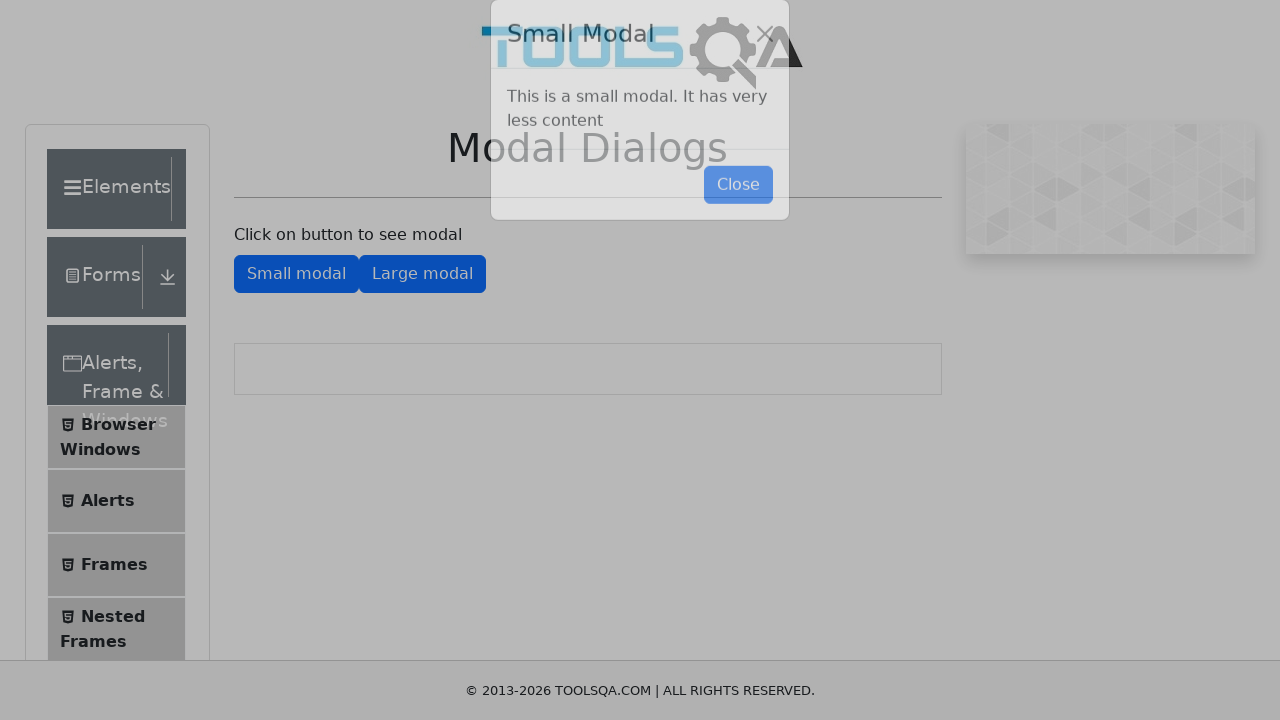

Small modal appeared and became visible
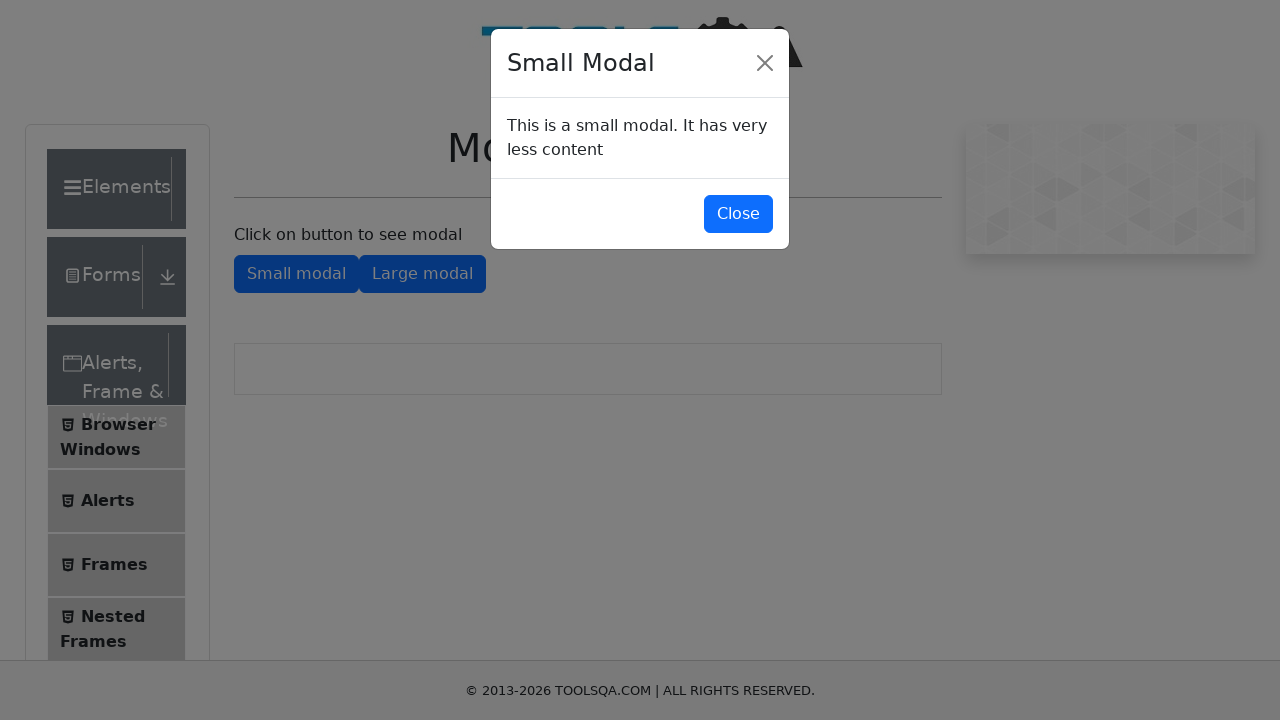

Clicked close button to close small modal at (738, 214) on #closeSmallModal
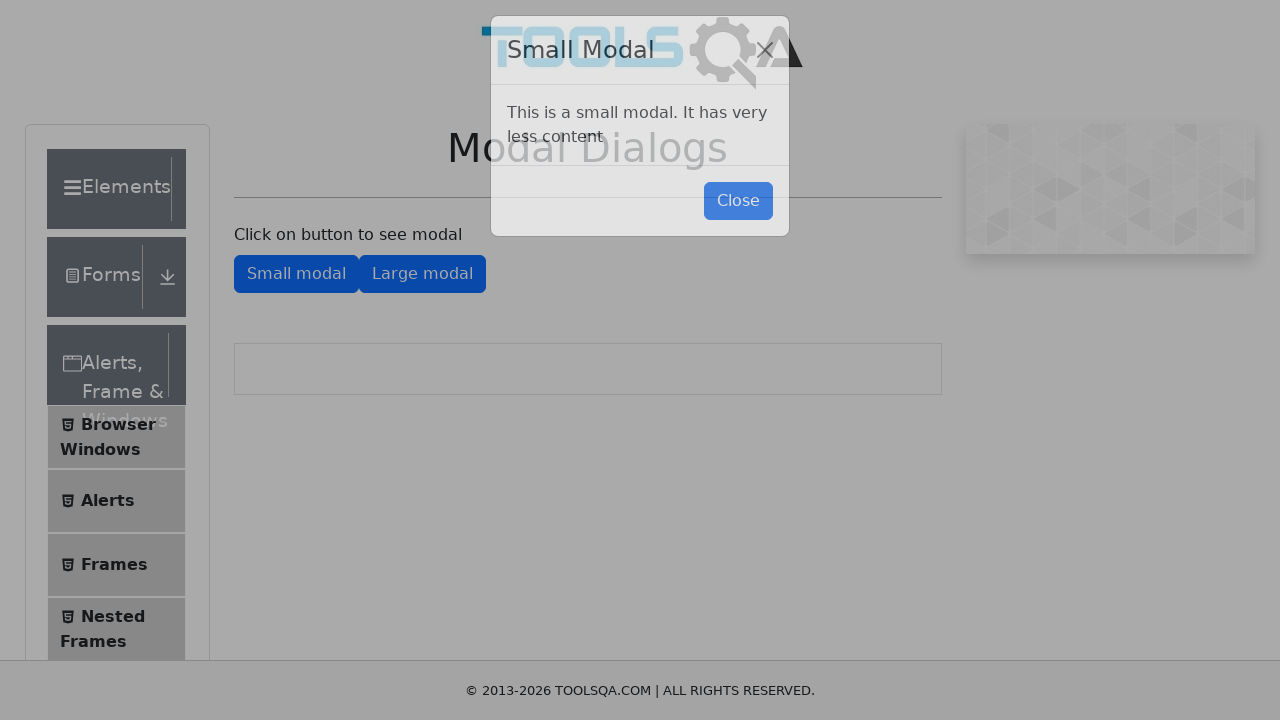

Small modal closed and became hidden
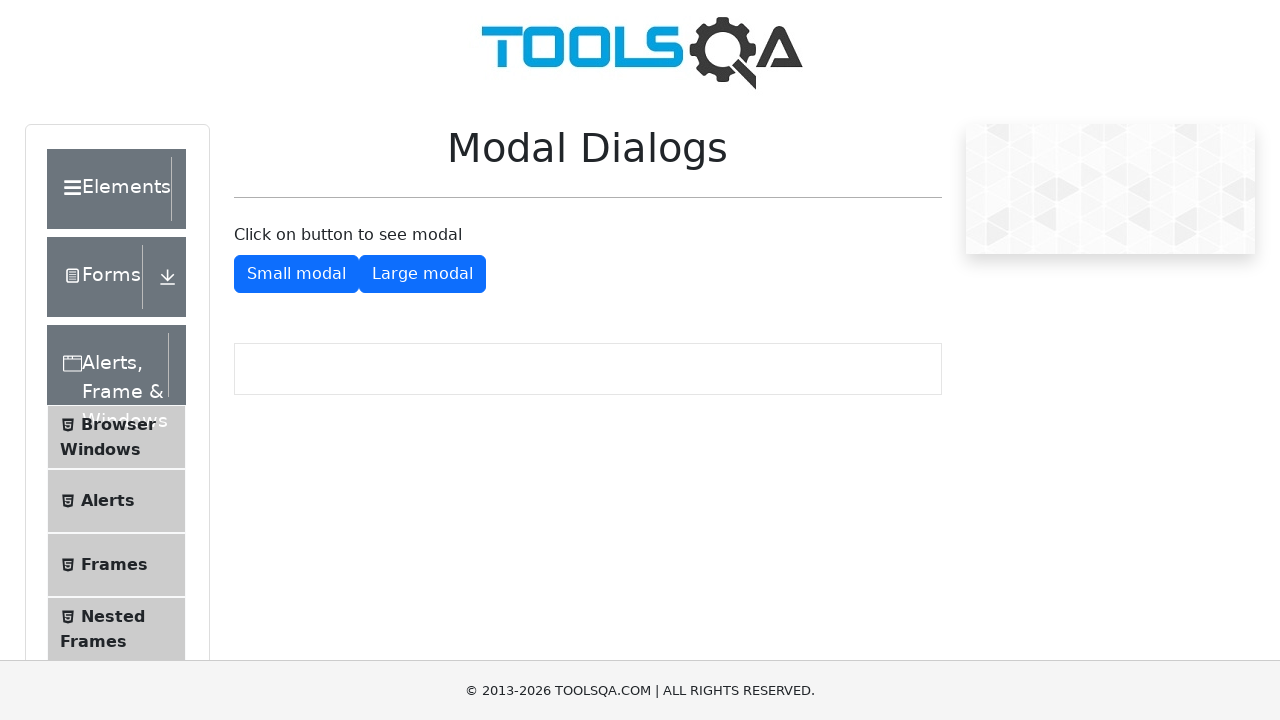

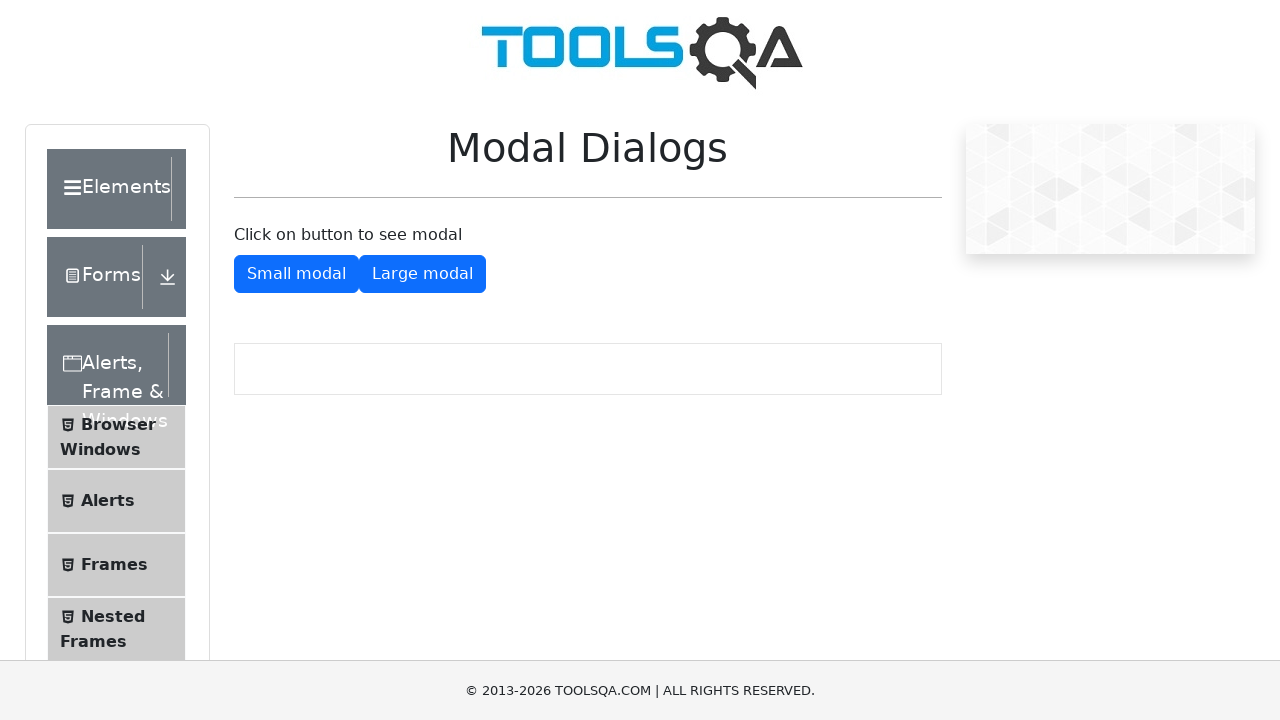